Tests different types of JavaScript alerts (simple alert, confirm dialog, and prompt) by triggering and handling each type

Starting URL: http://demo.automationtesting.in/Alerts.html

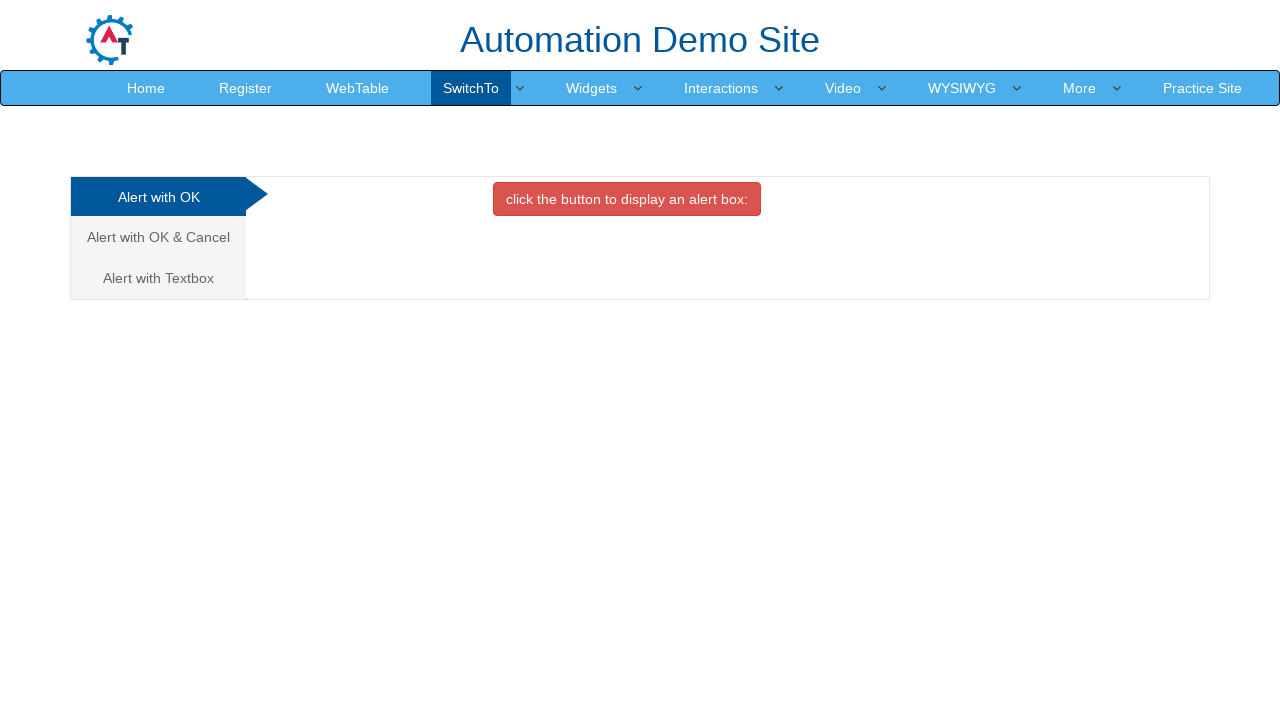

Clicked on the first alert tab at (158, 197) on (//a[@class='analystic'])[1]
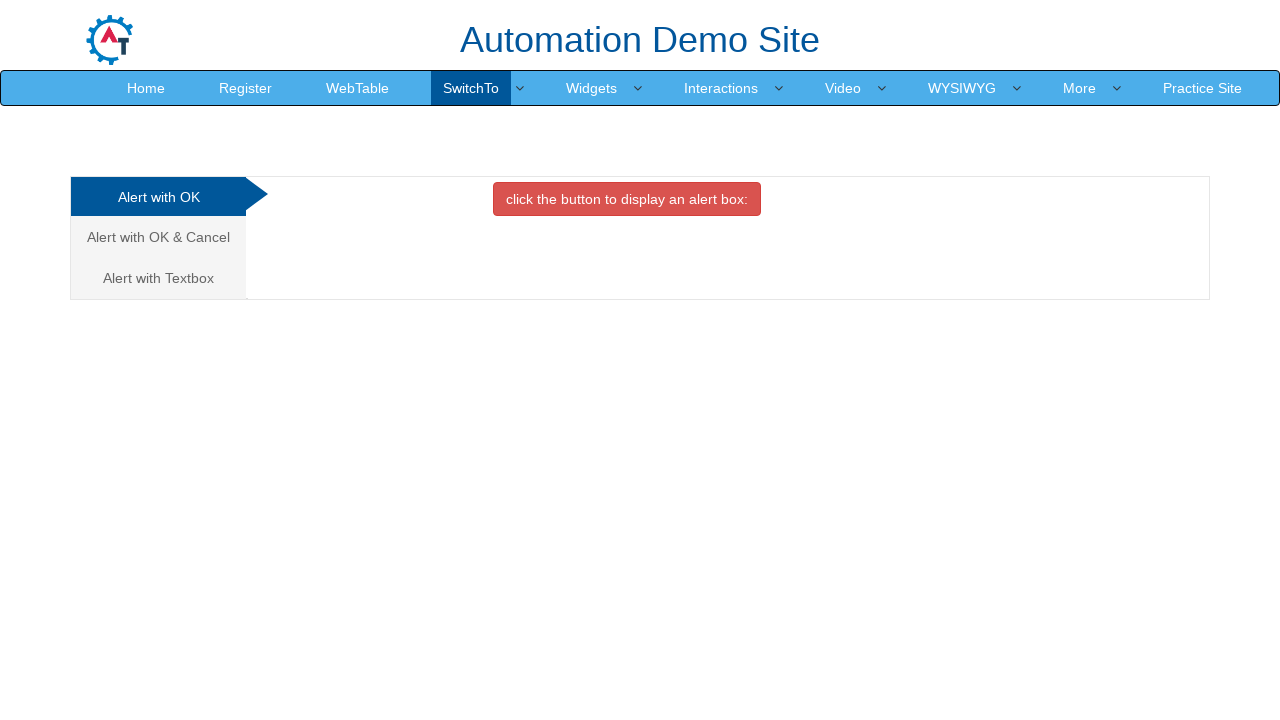

Clicked button to trigger simple alert at (627, 199) on xpath=//button[@onclick='alertbox()']
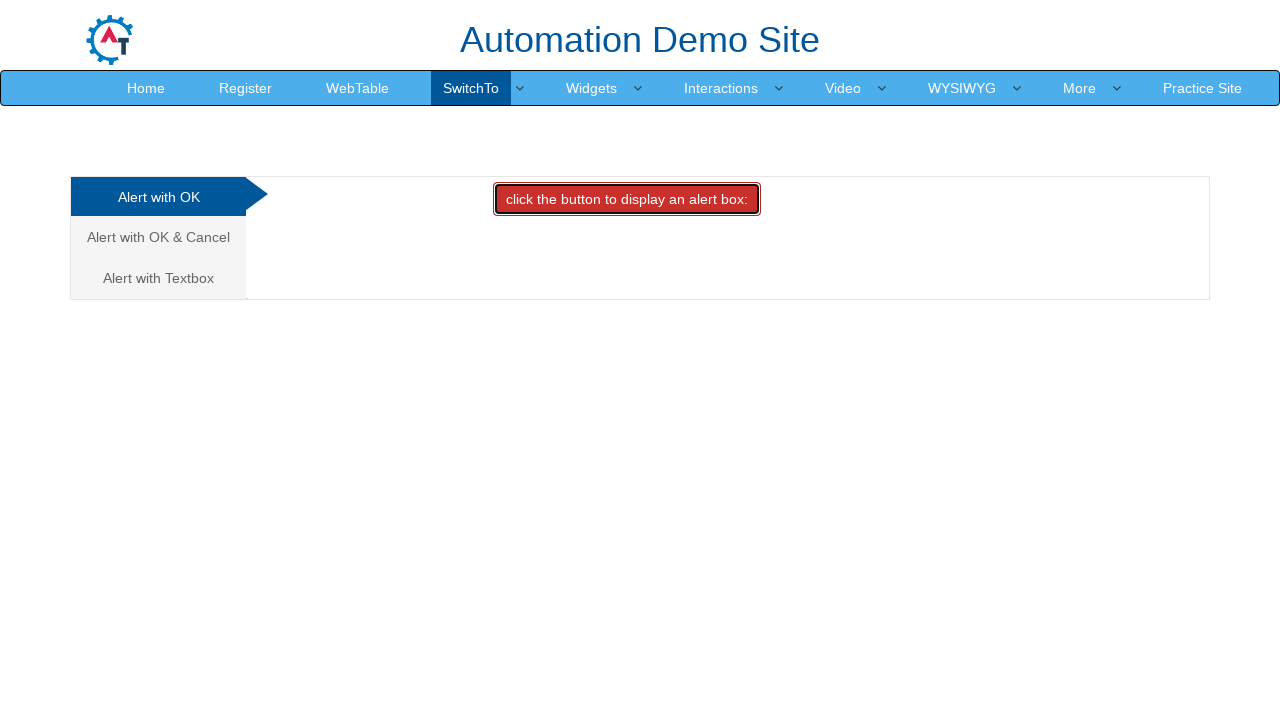

Accepted simple alert dialog
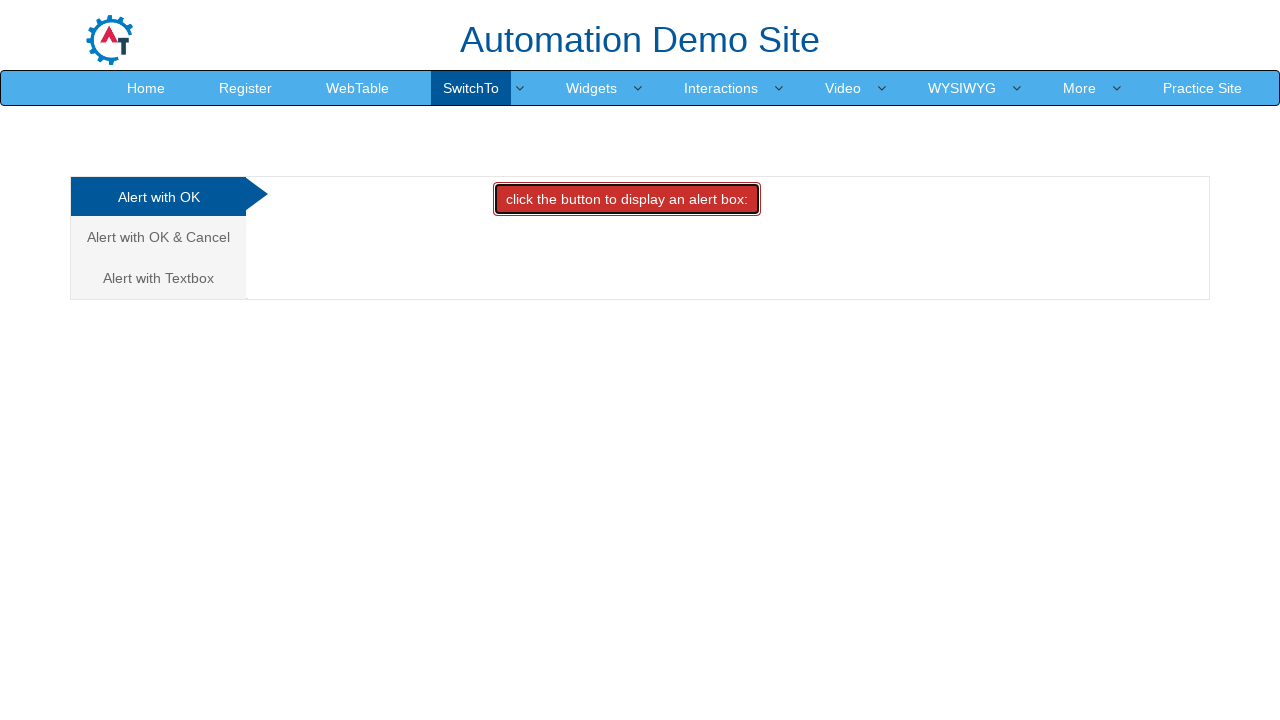

Clicked on the confirm dialog tab at (158, 237) on (//a[@class='analystic'])[2]
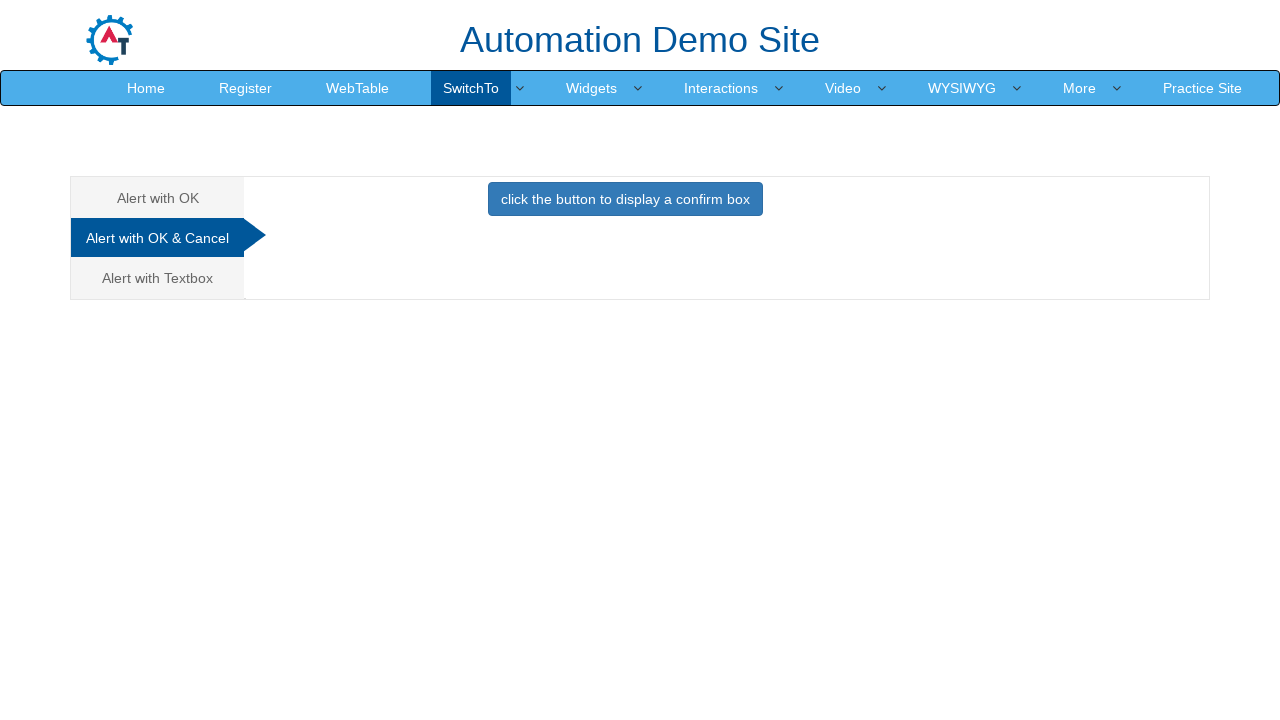

Clicked button to trigger confirm dialog at (625, 199) on xpath=//button[@onclick='confirmbox()']
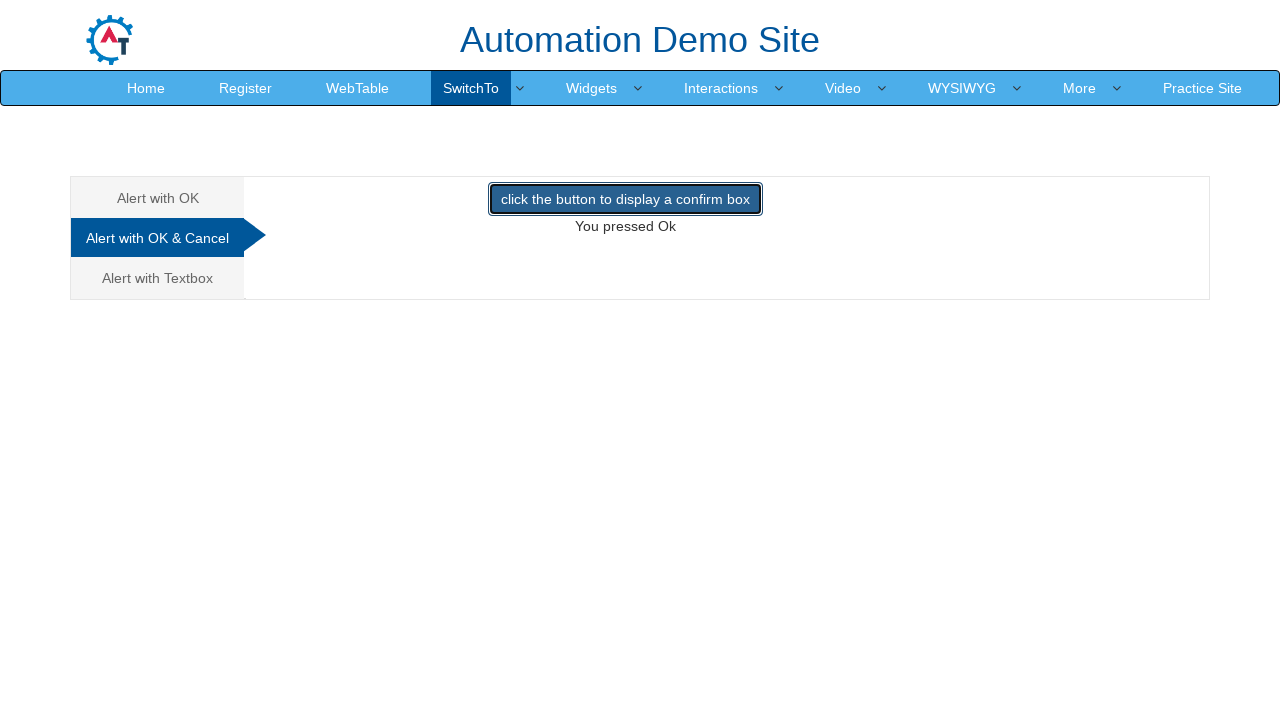

Dismissed confirm dialog
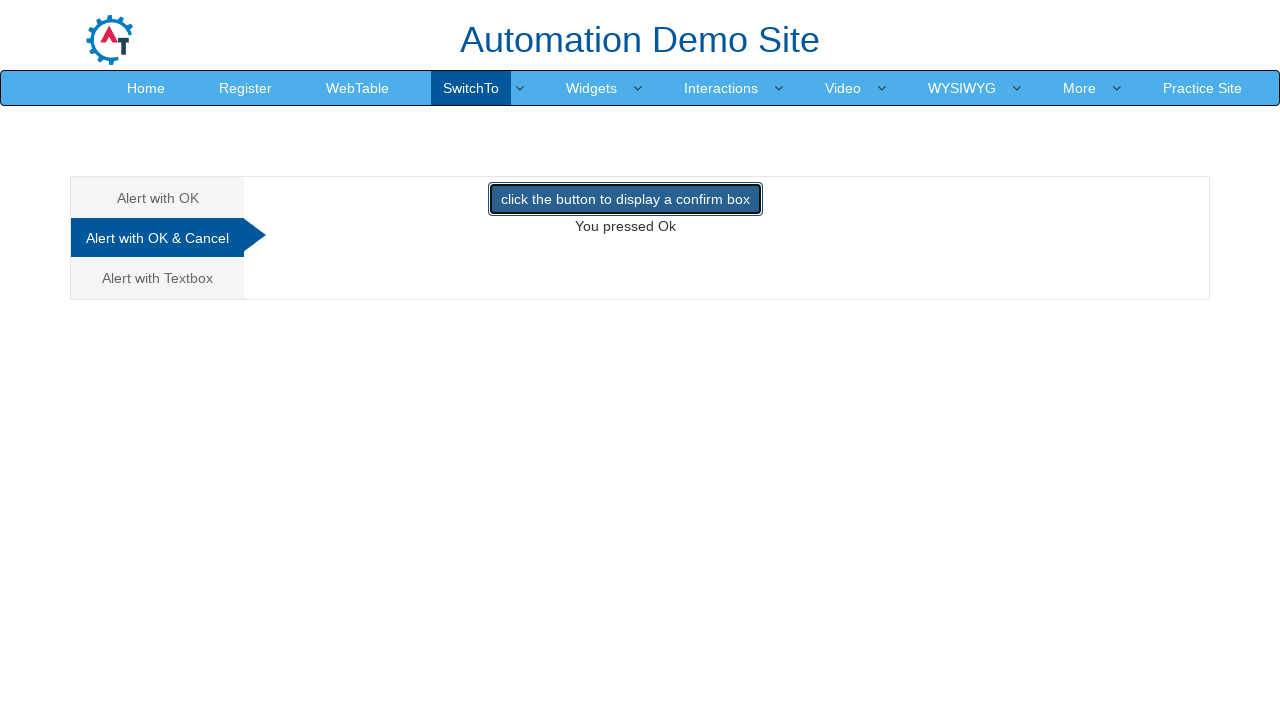

Clicked on the prompt dialog tab at (158, 278) on (//a[@class='analystic'])[3]
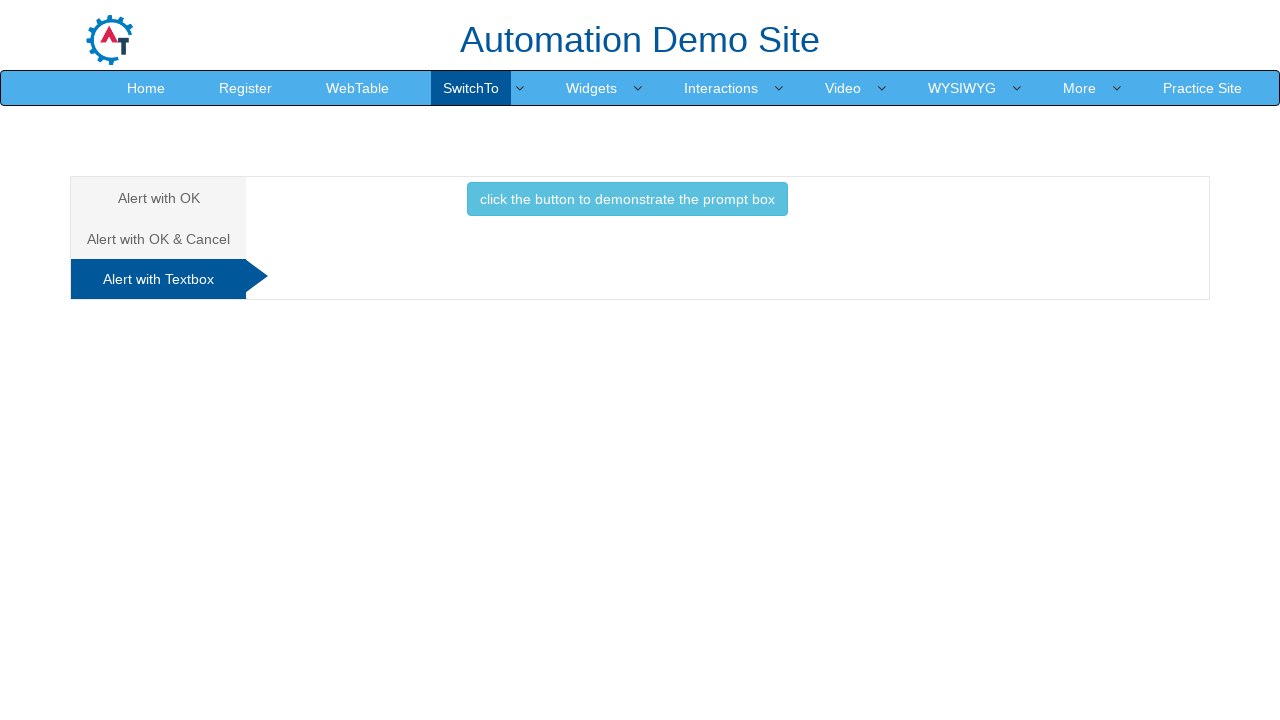

Clicked button to trigger prompt dialog at (627, 199) on xpath=//button[@onclick='promptbox()']
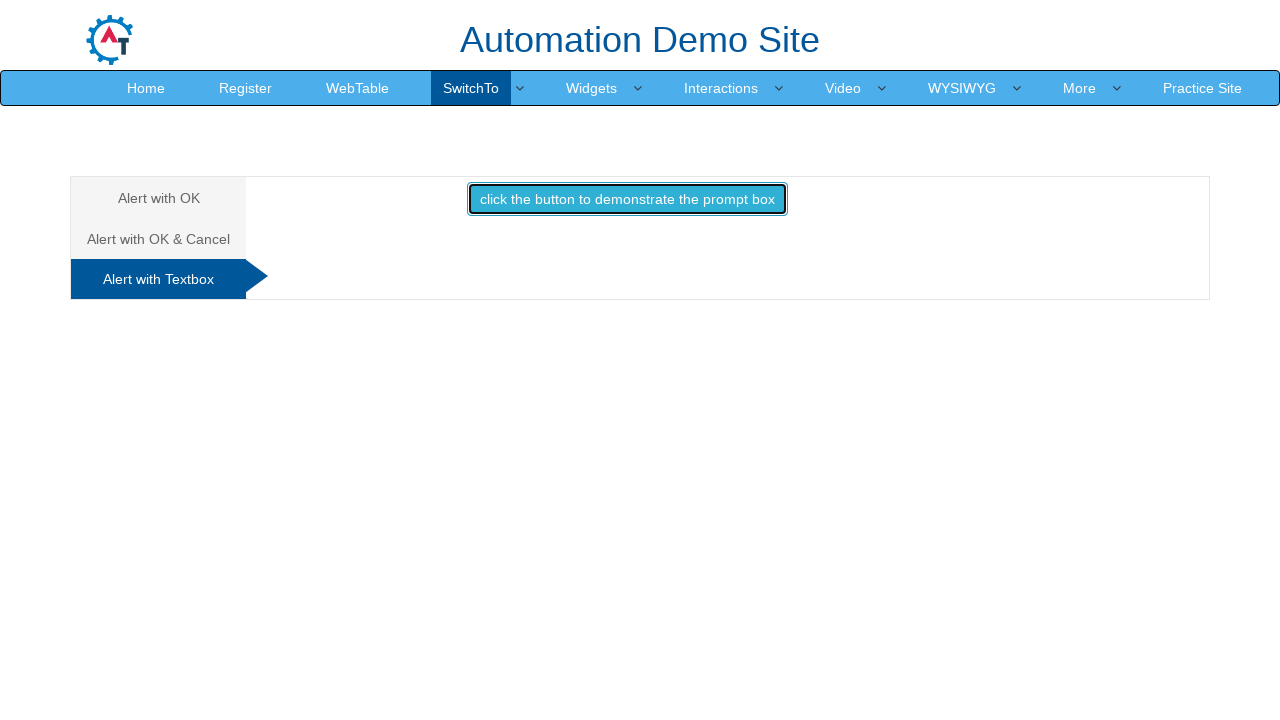

Accepted prompt dialog
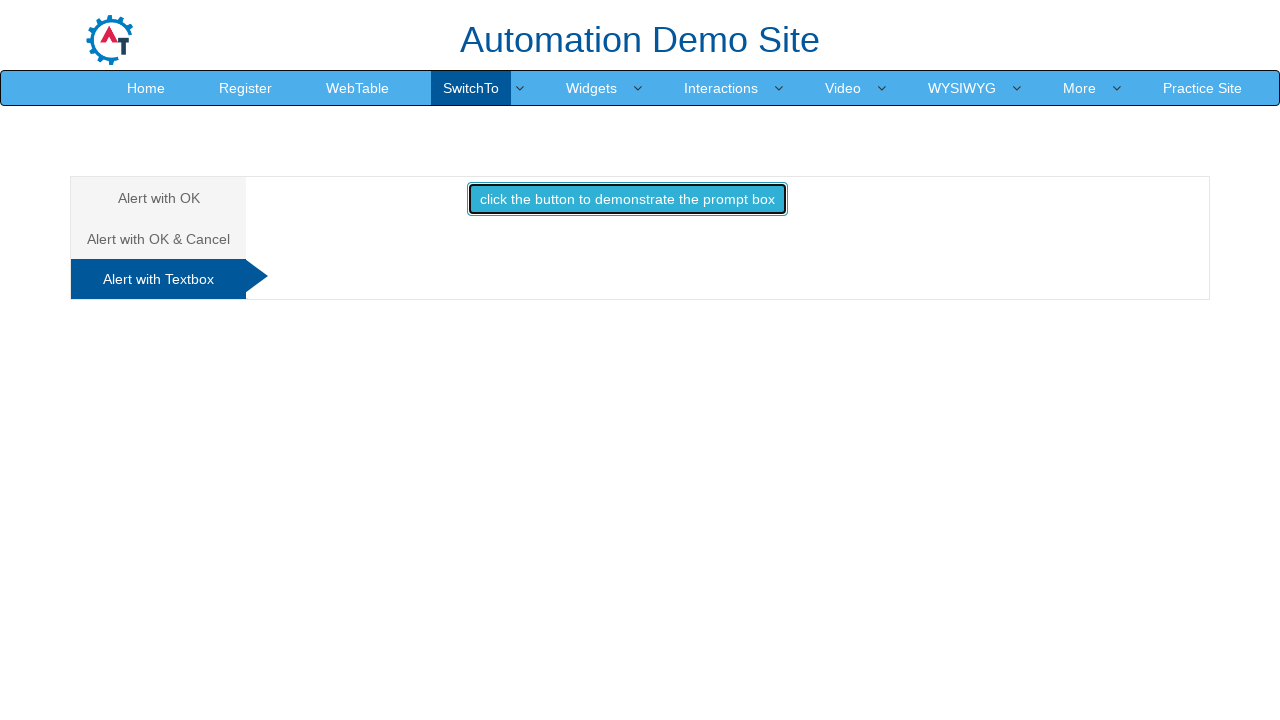

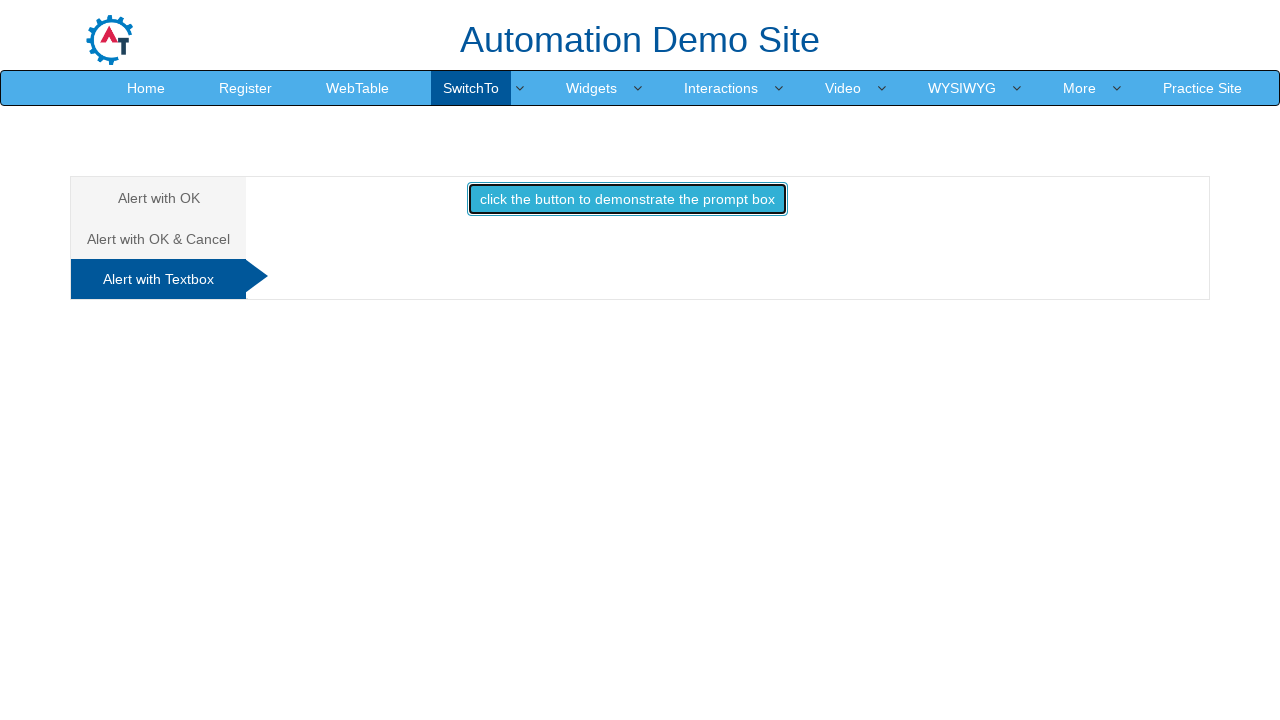